Tests the add/remove elements functionality by clicking Add Element button, verifying Delete button appears, then clicking Delete to remove it

Starting URL: https://the-internet.herokuapp.com/add_remove_elements/

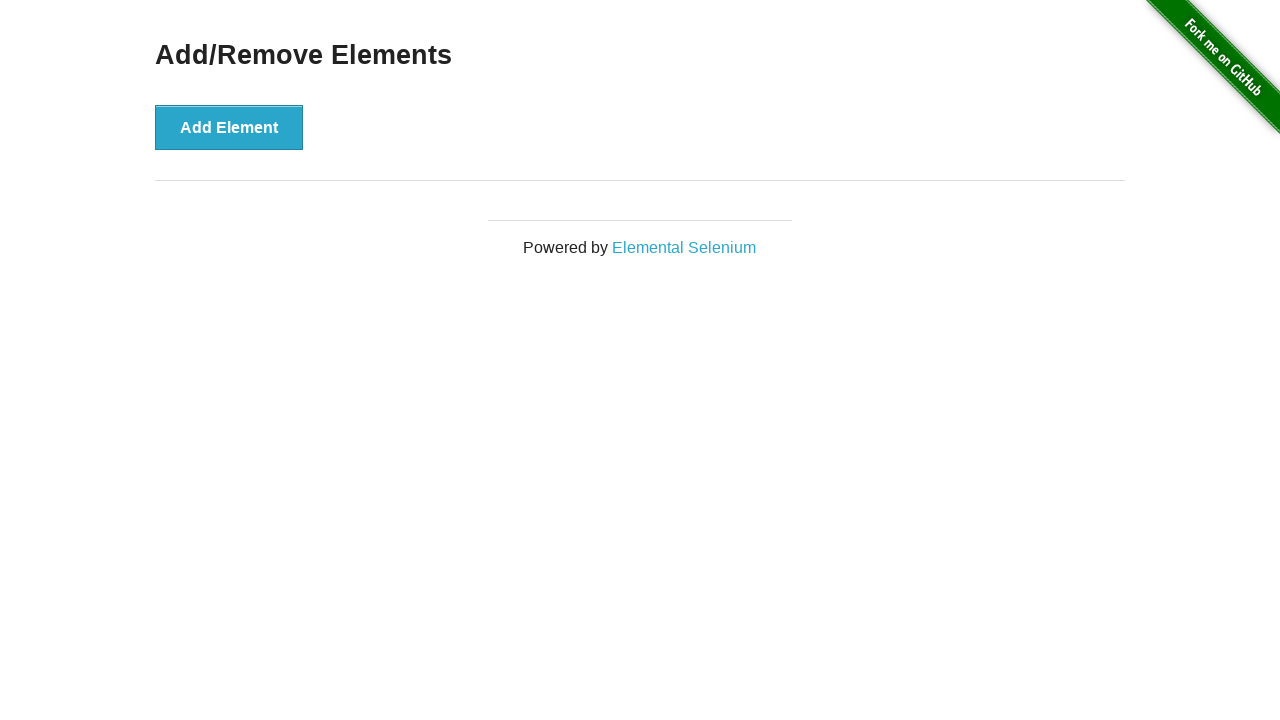

Clicked Add Element button at (229, 127) on text='Add Element'
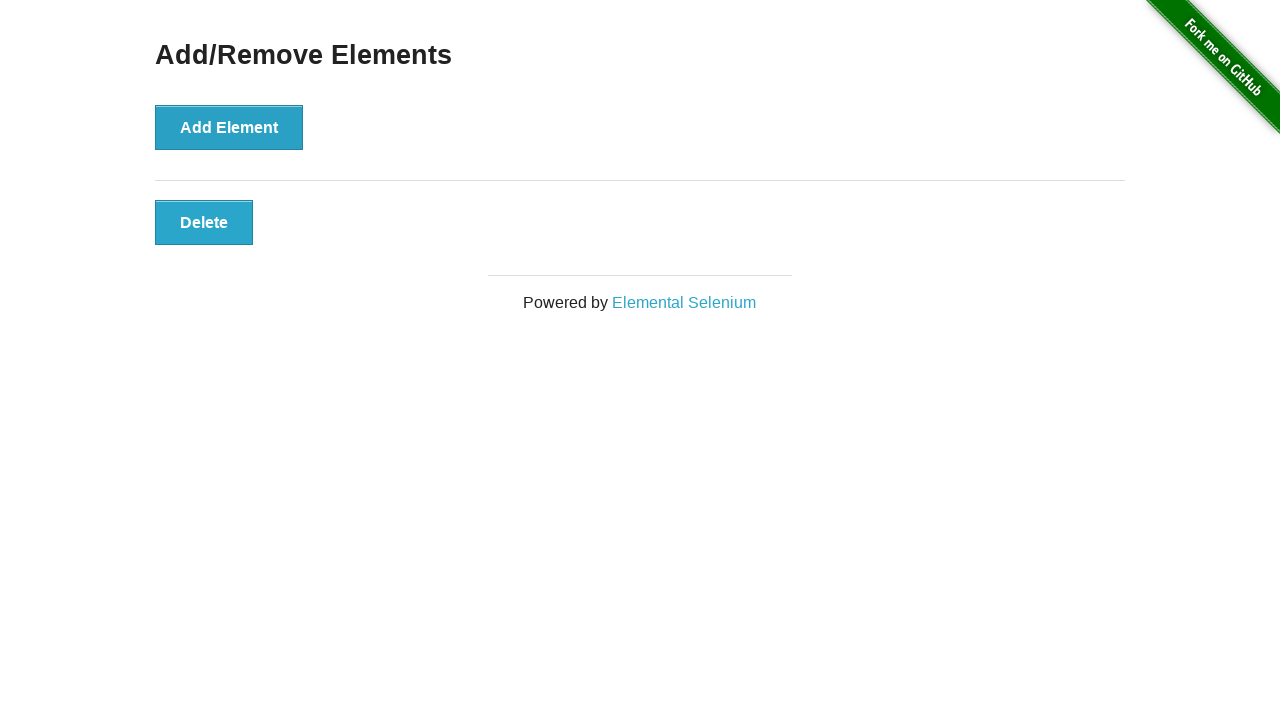

Delete button appeared and is visible
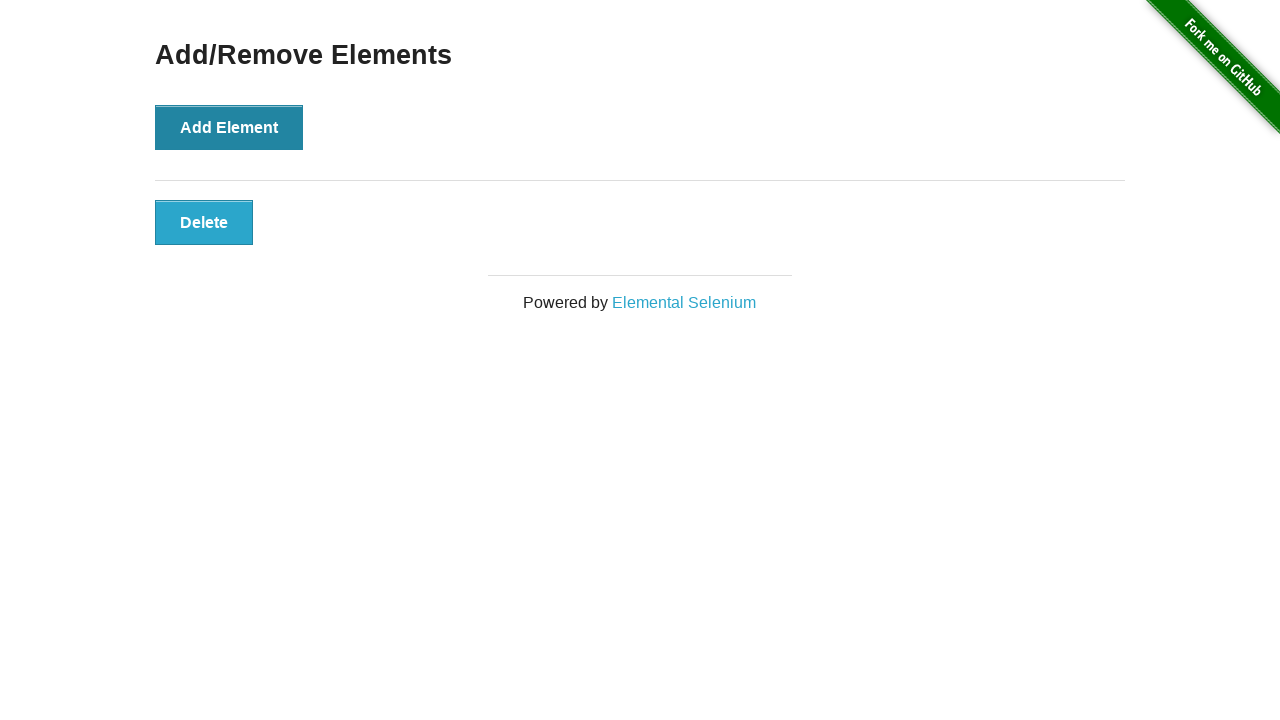

Clicked Delete button to remove the element at (204, 222) on text='Delete'
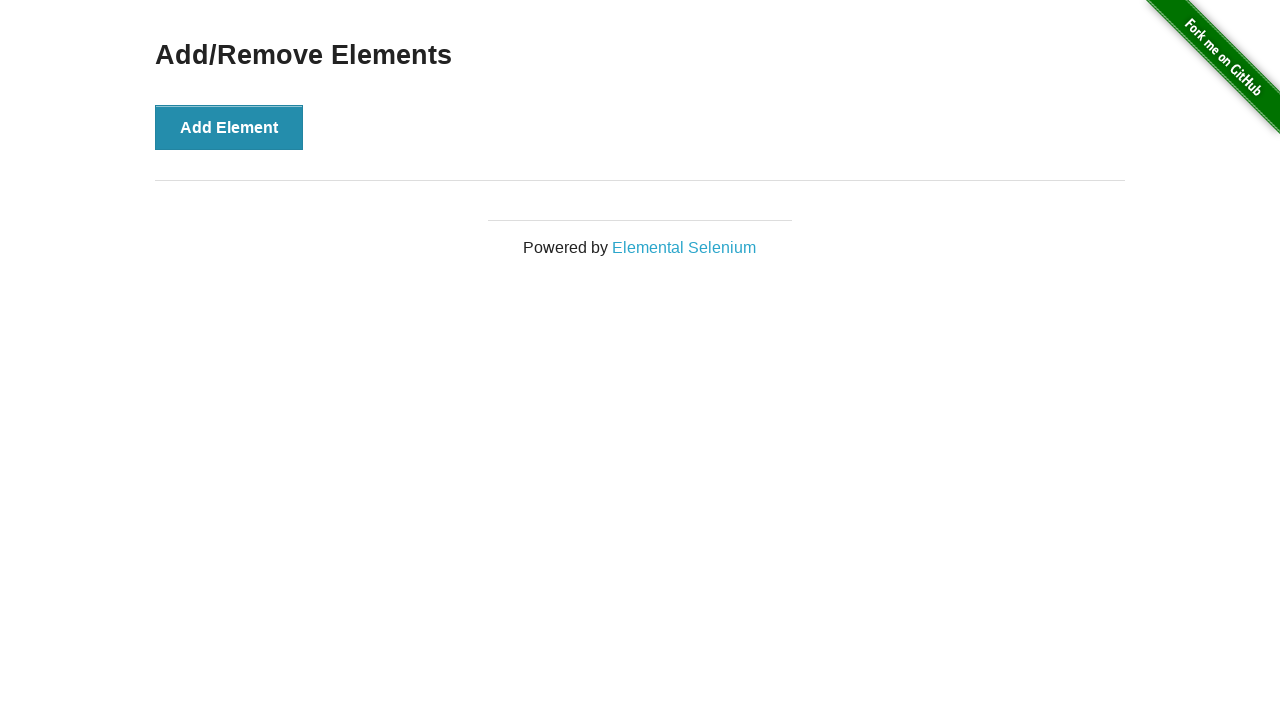

Main heading 'Add/Remove Elements' is still visible after deletion
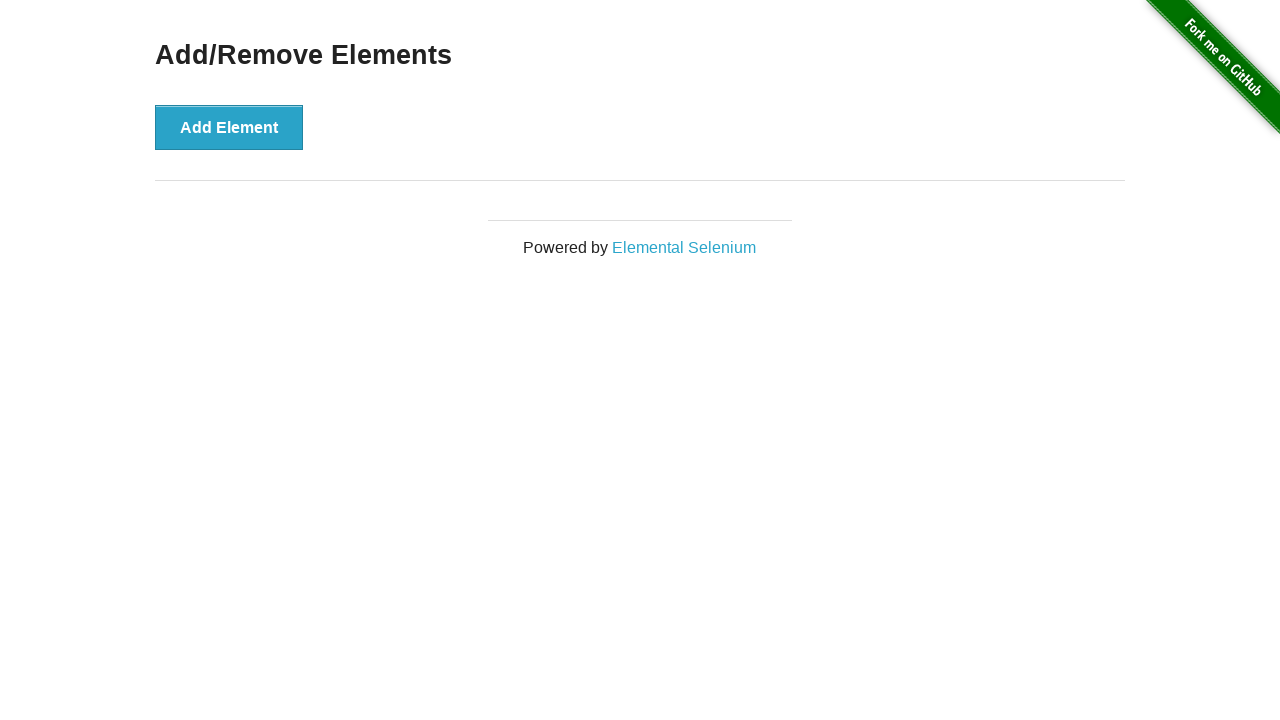

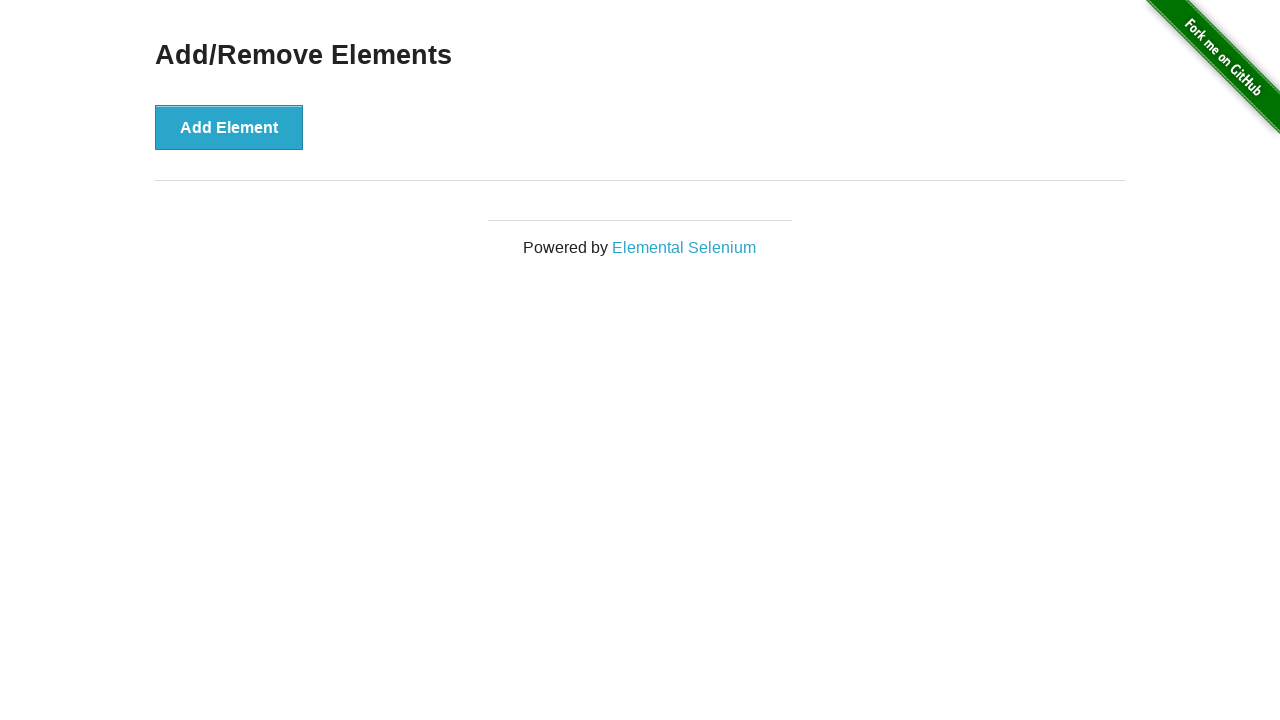